Tests table sorting functionality by clicking on a column header and verifying that the values are reordered.

Starting URL: https://letcode.in/

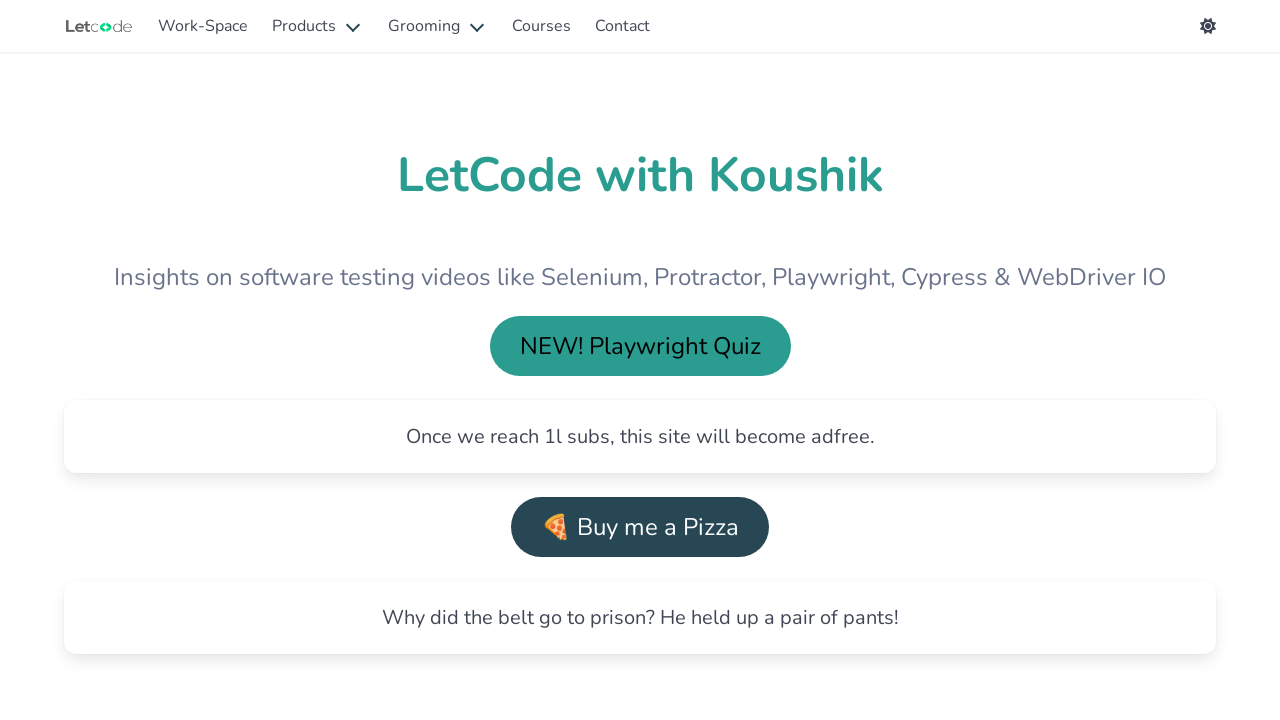

Clicked on 'Explore Workspace' link at (346, 360) on internal:role=link[name="Explore Workspace"i]
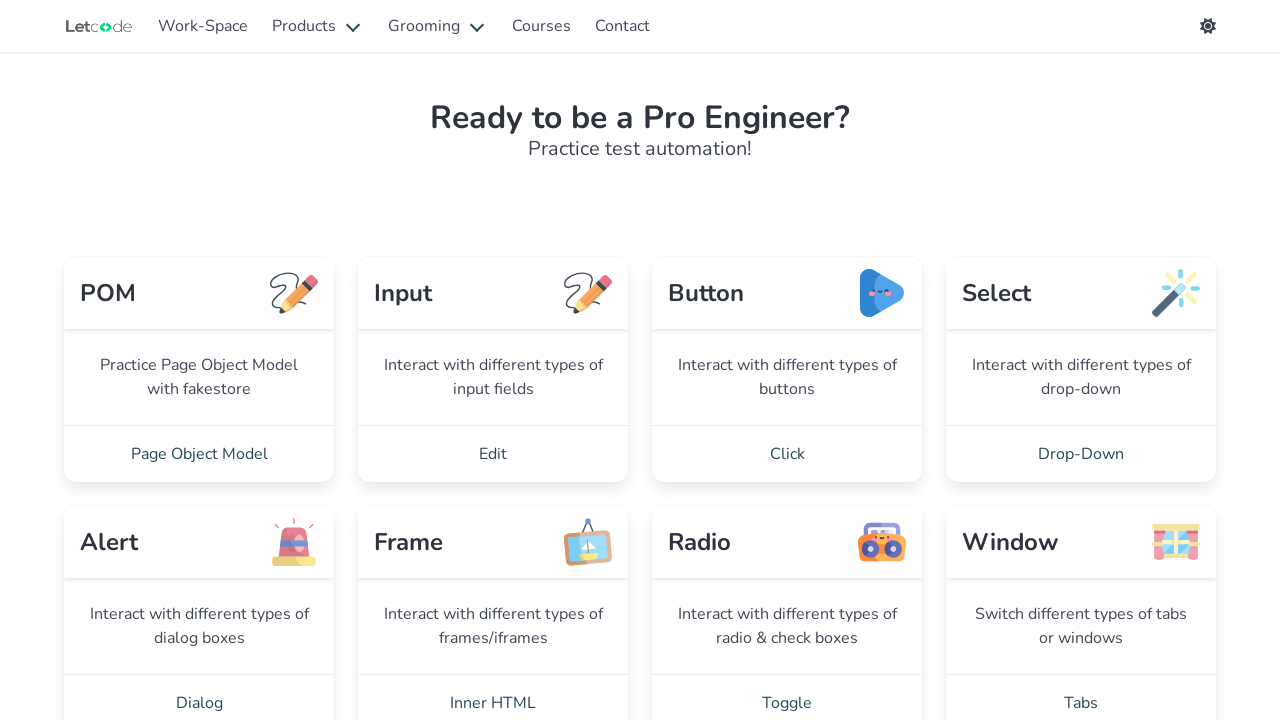

Clicked on 'Simple table' link at (1081, 360) on internal:role=link[name="Simple table"i]
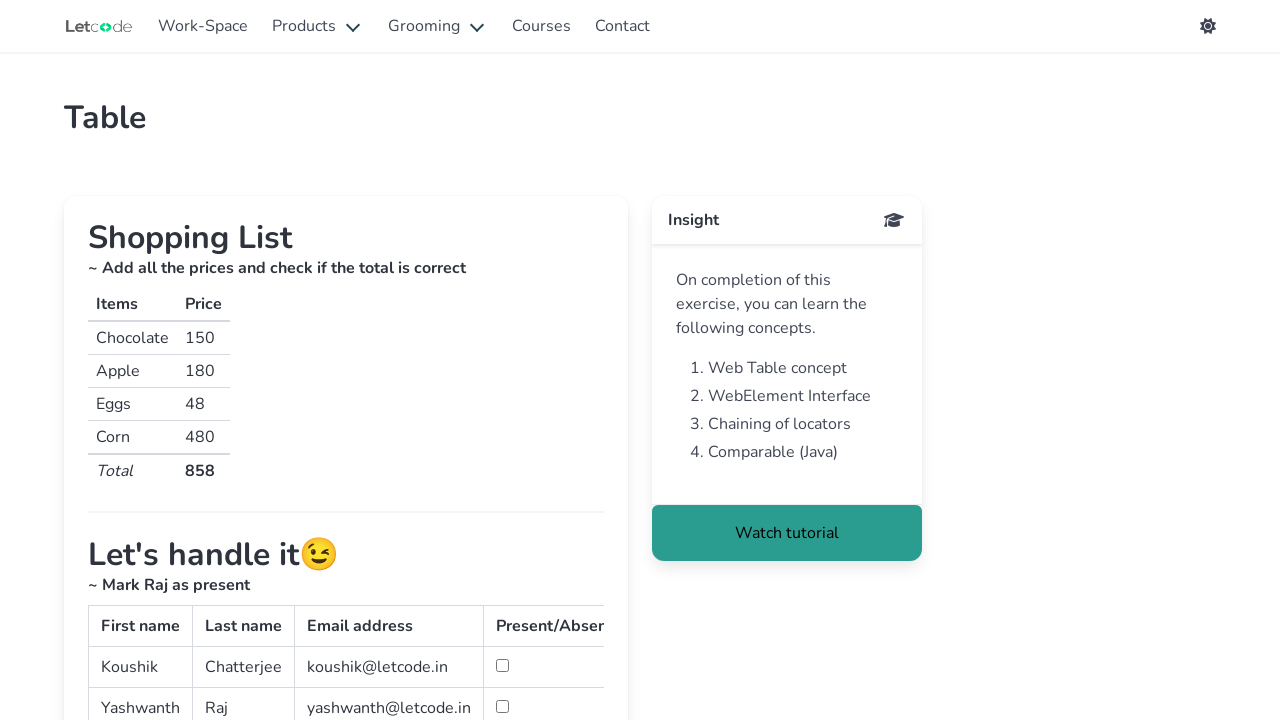

Located the dessert table element
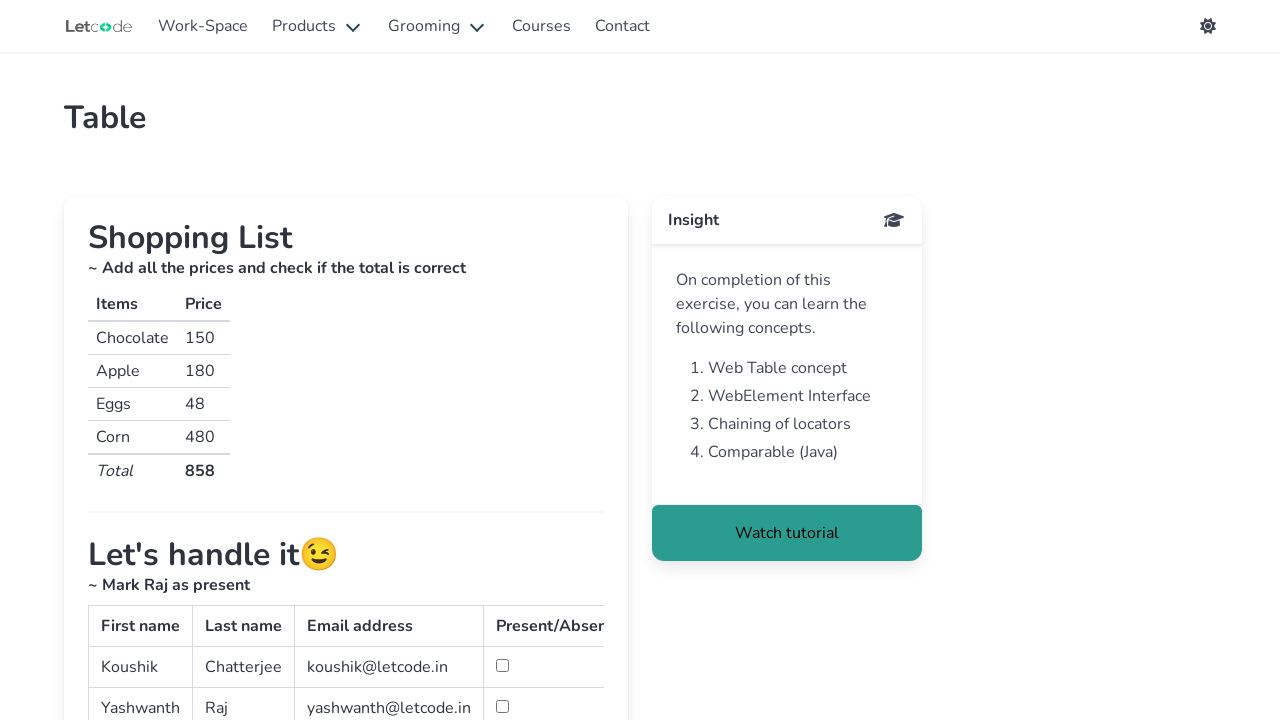

Retrieved table values before sorting
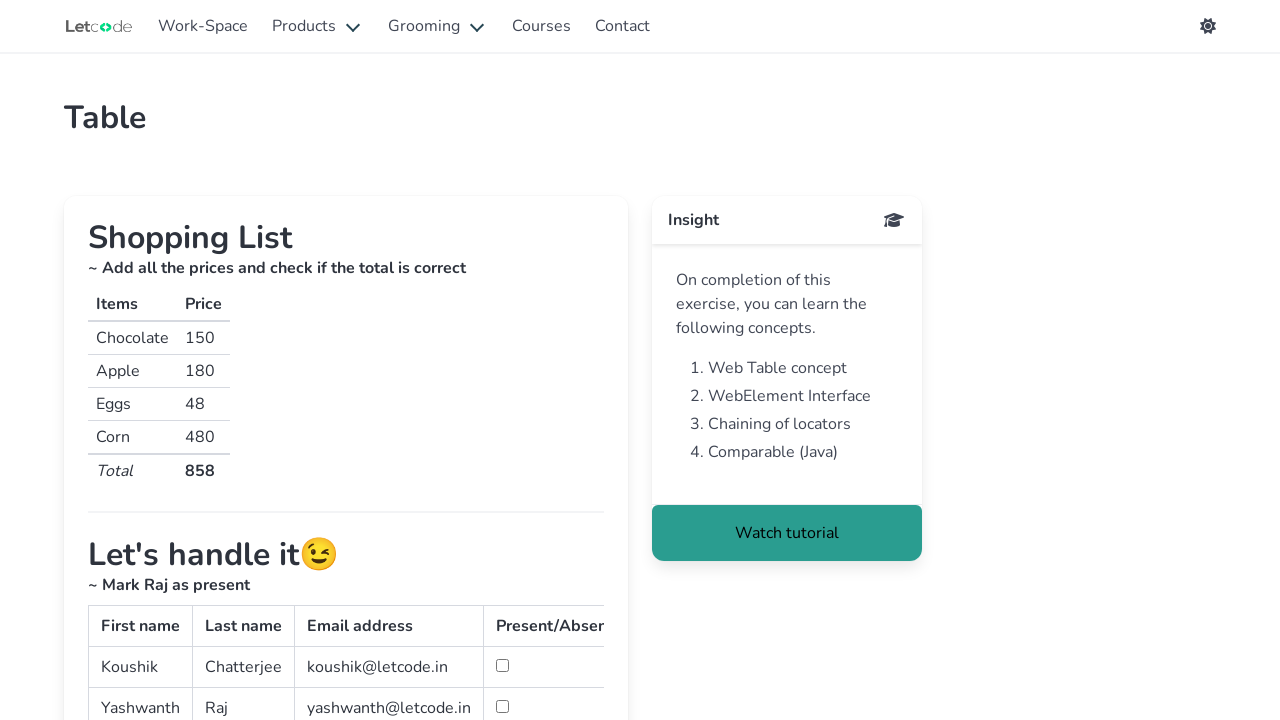

Clicked on 'Dessert (100g)' column header to sort at (142, 360) on table:has(th:has-text("Dessert (100g)")) >> th:has-text("Dessert (100g)")
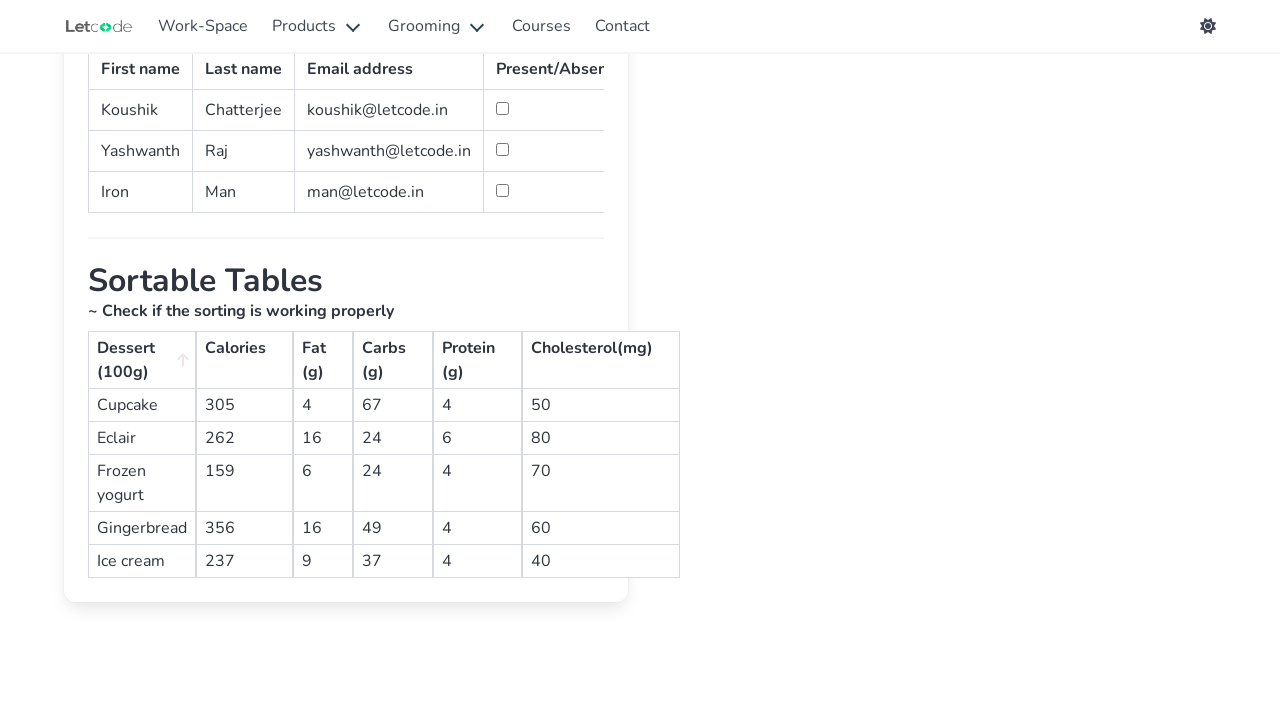

Retrieved table values after sorting
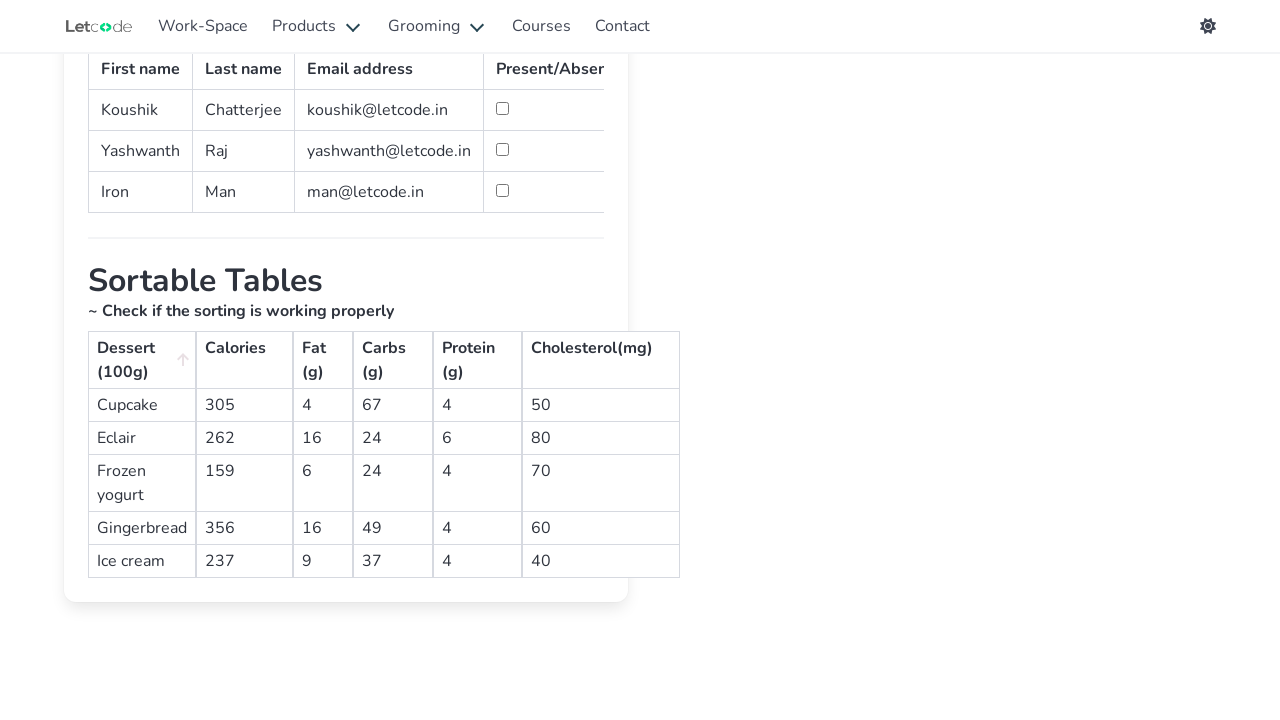

Verified that table values were reordered after clicking sort button
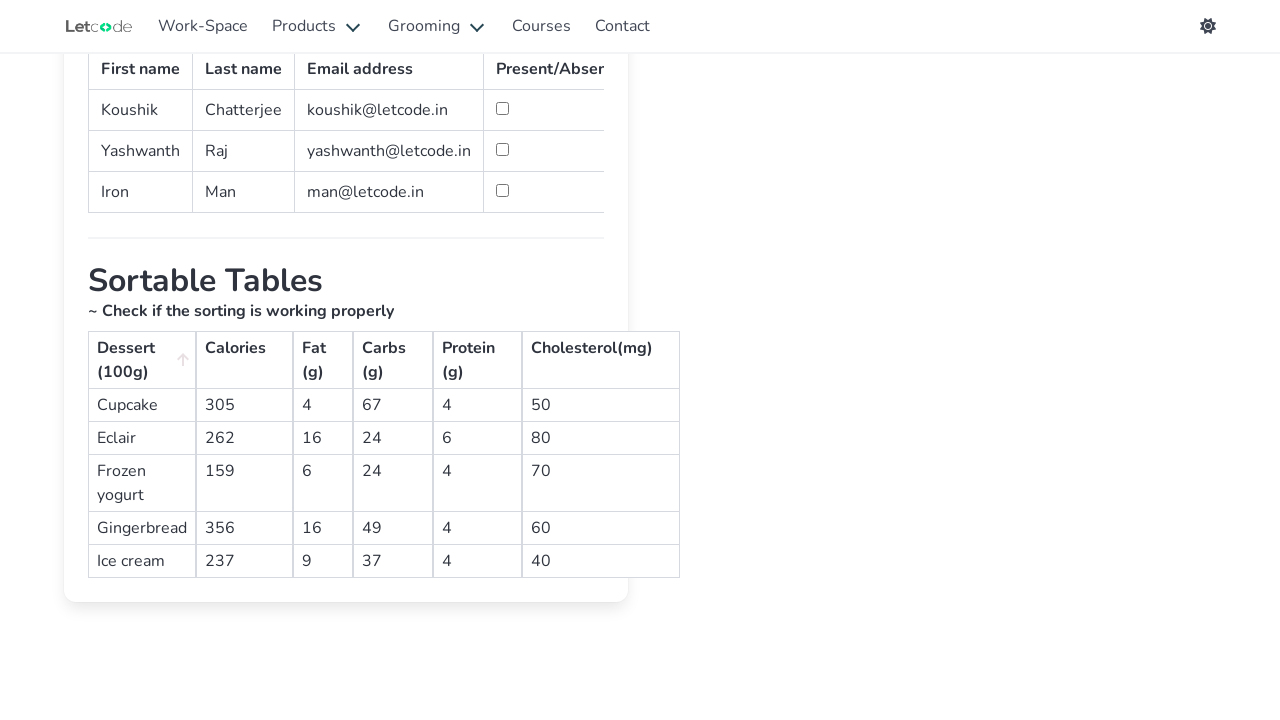

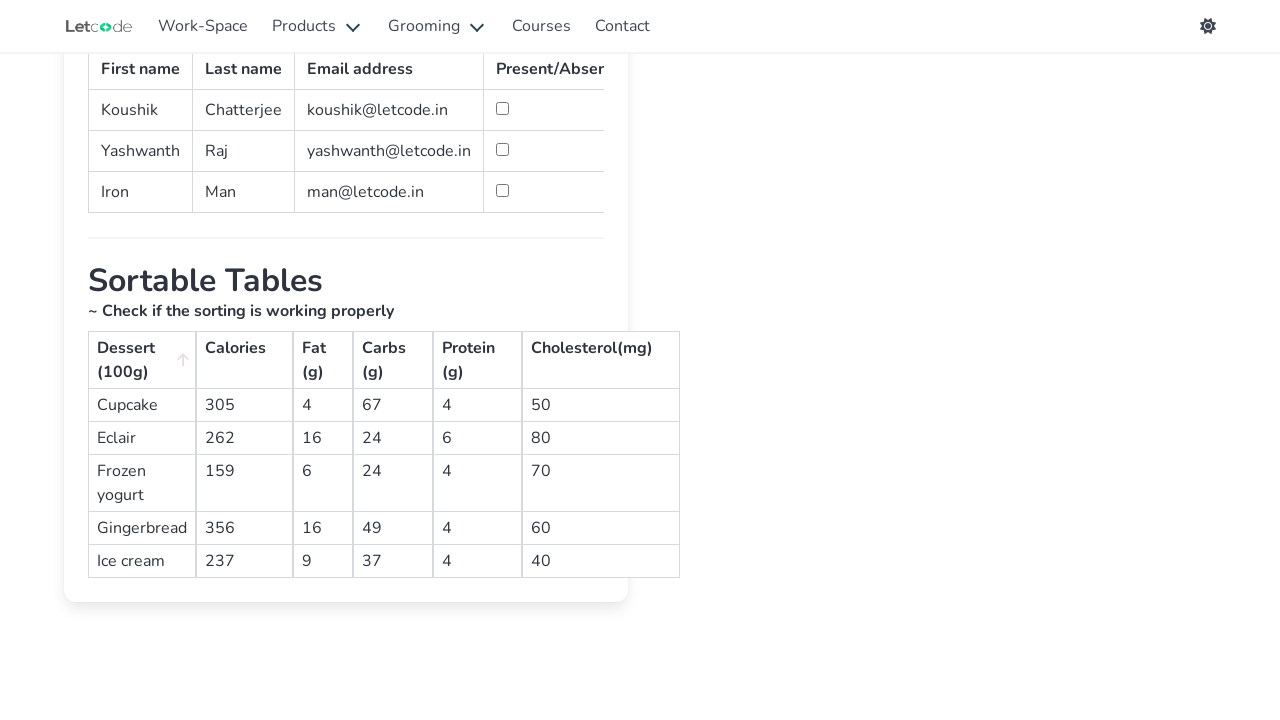